Tests that the browser back button works correctly with filter navigation

Starting URL: https://demo.playwright.dev/todomvc

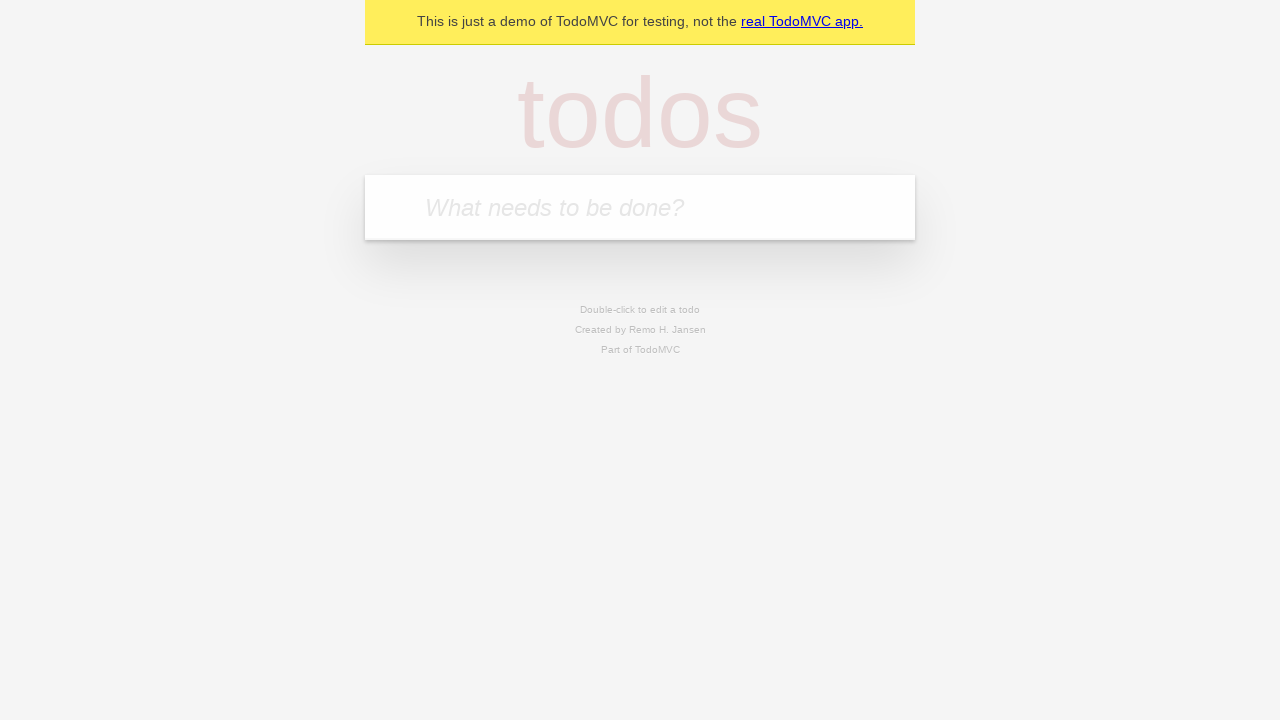

Filled new todo field with 'buy some cheese' on .new-todo
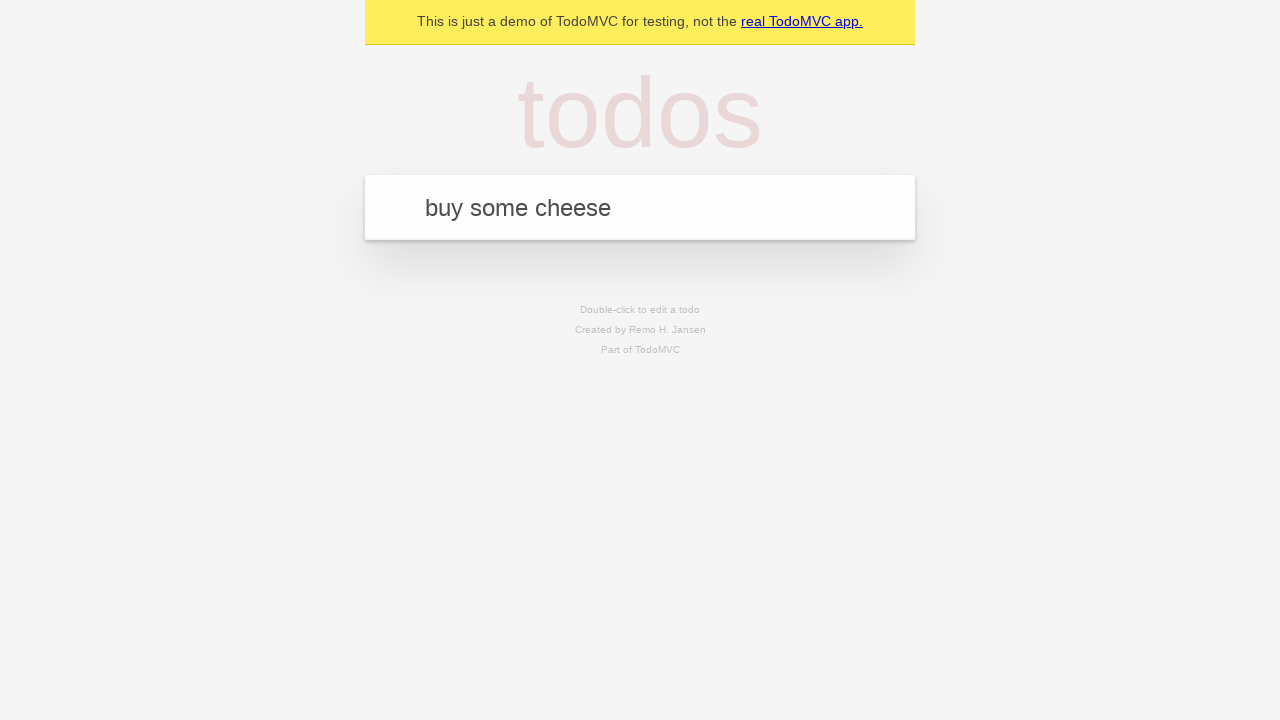

Pressed Enter to create first todo on .new-todo
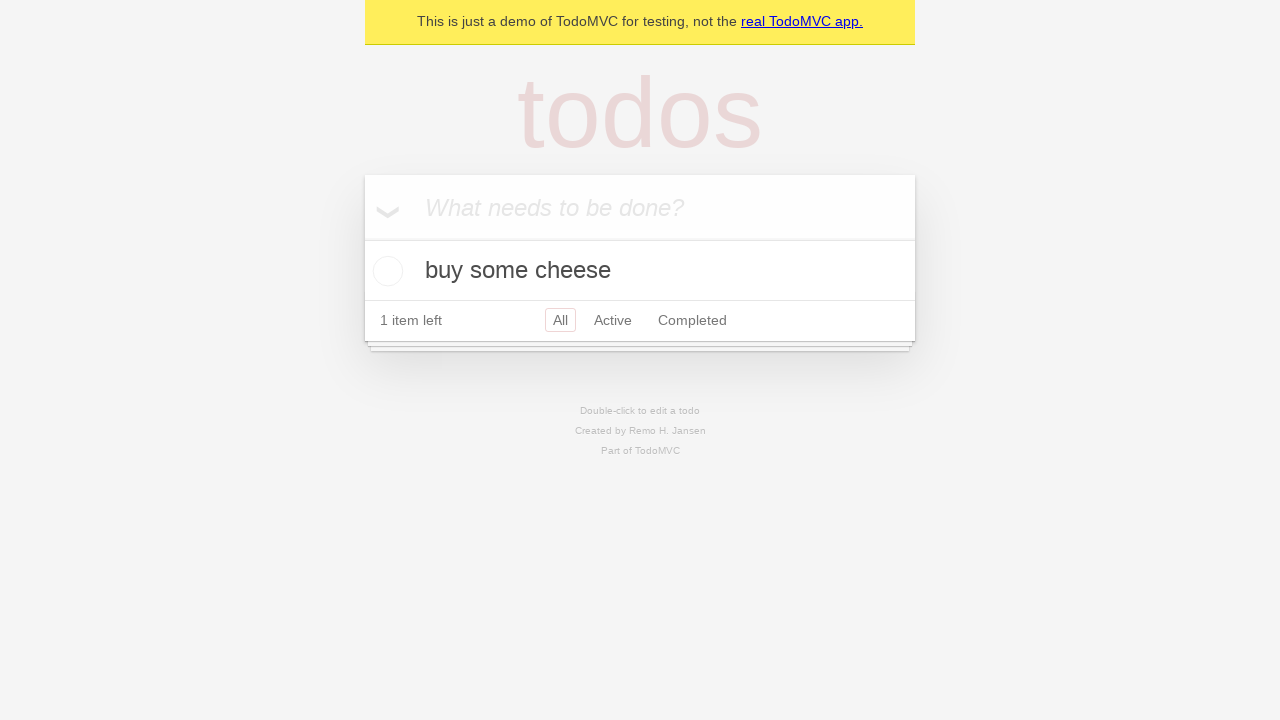

Filled new todo field with 'feed the cat' on .new-todo
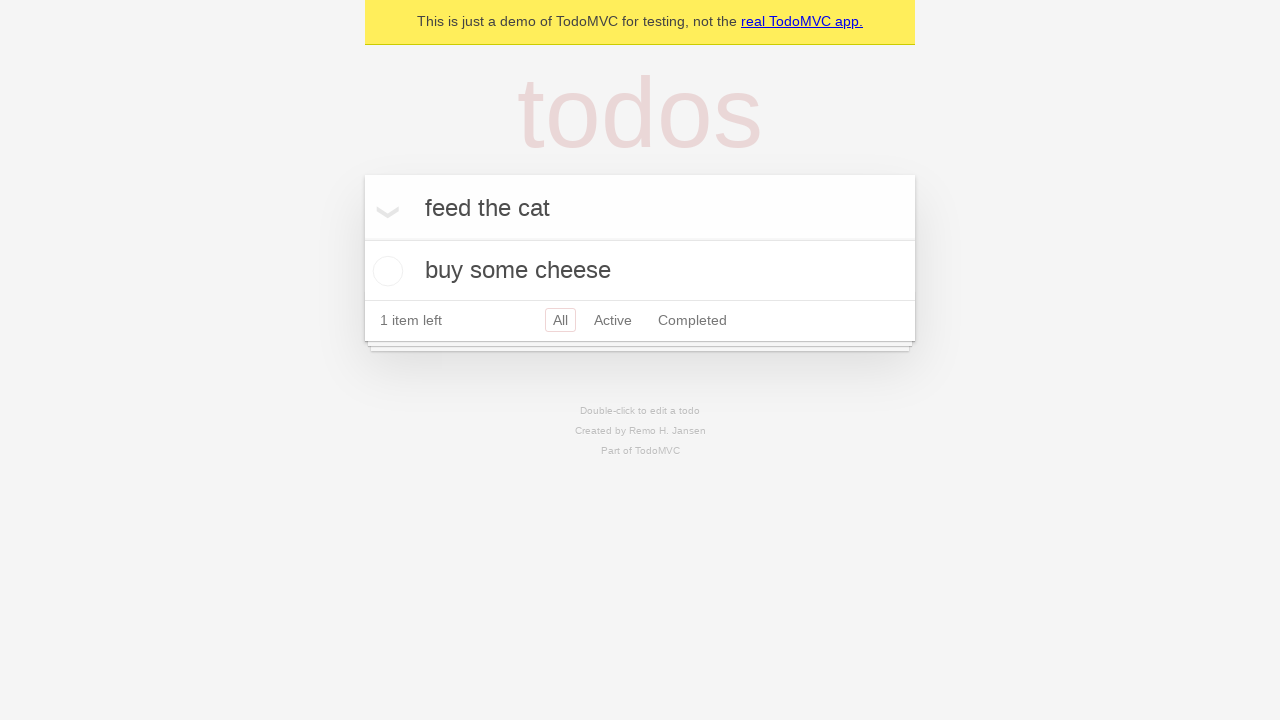

Pressed Enter to create second todo on .new-todo
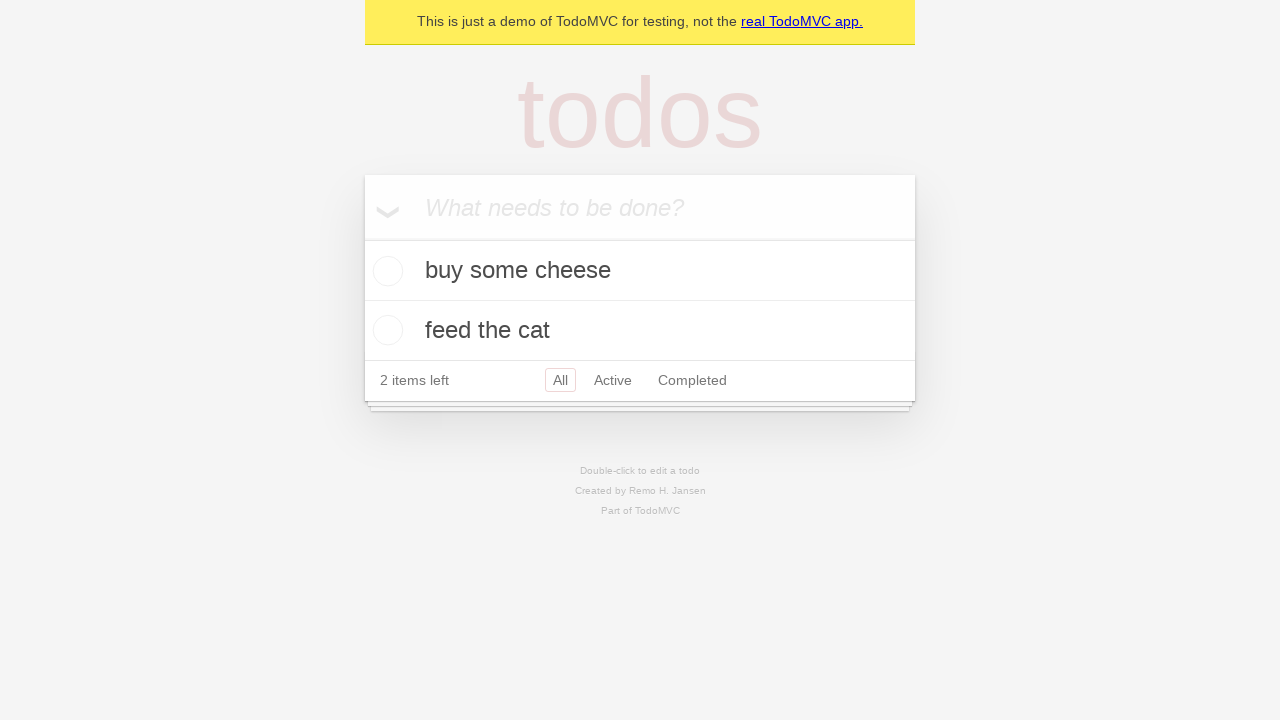

Filled new todo field with 'book a doctors appointment' on .new-todo
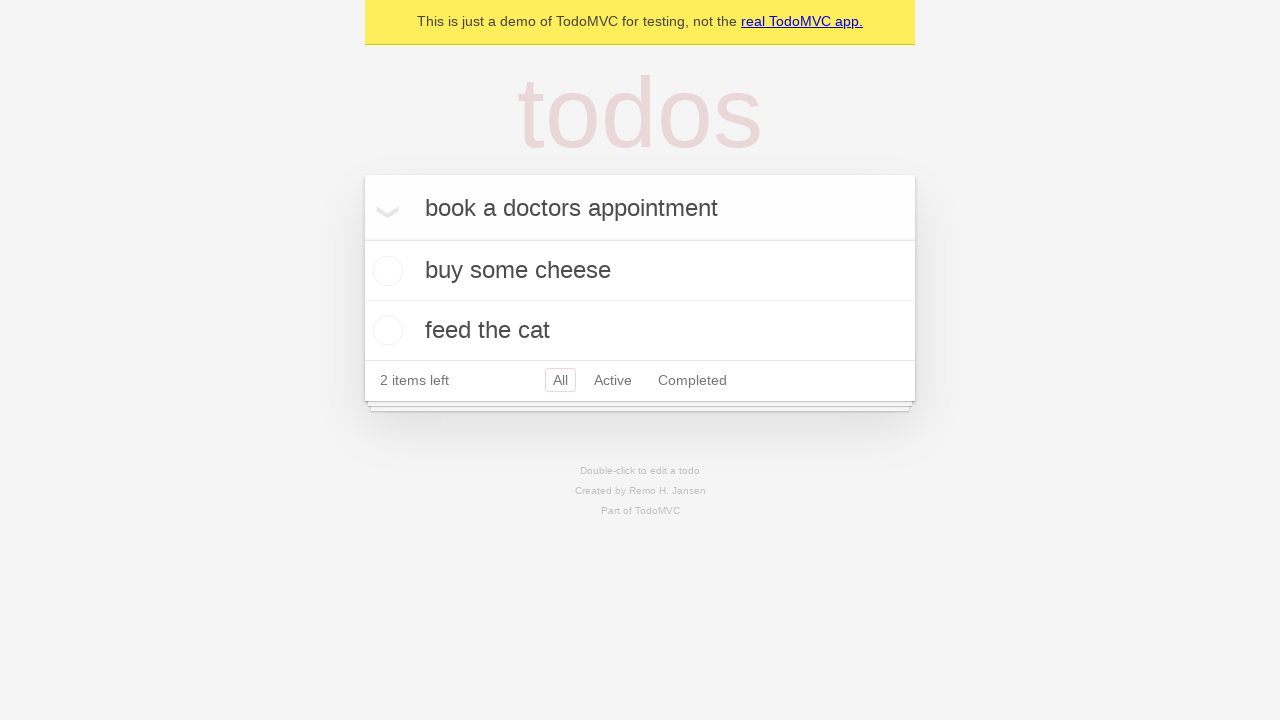

Pressed Enter to create third todo on .new-todo
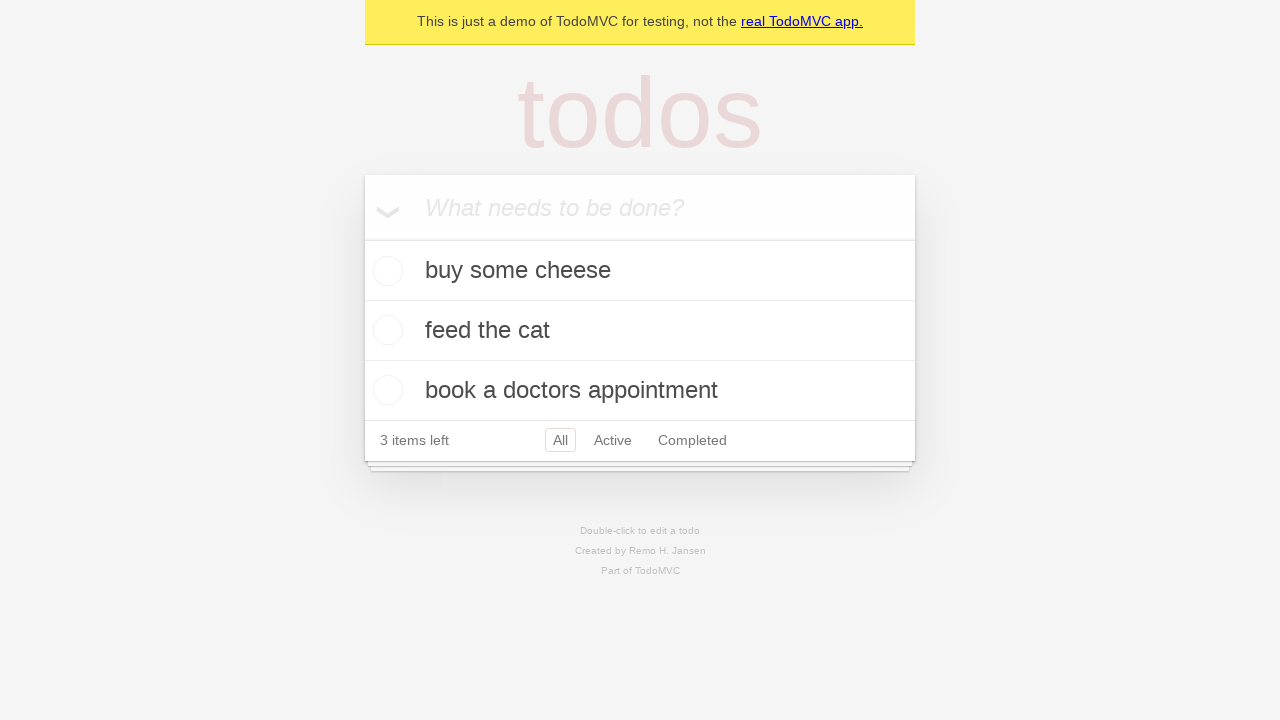

All three todos have been created and loaded
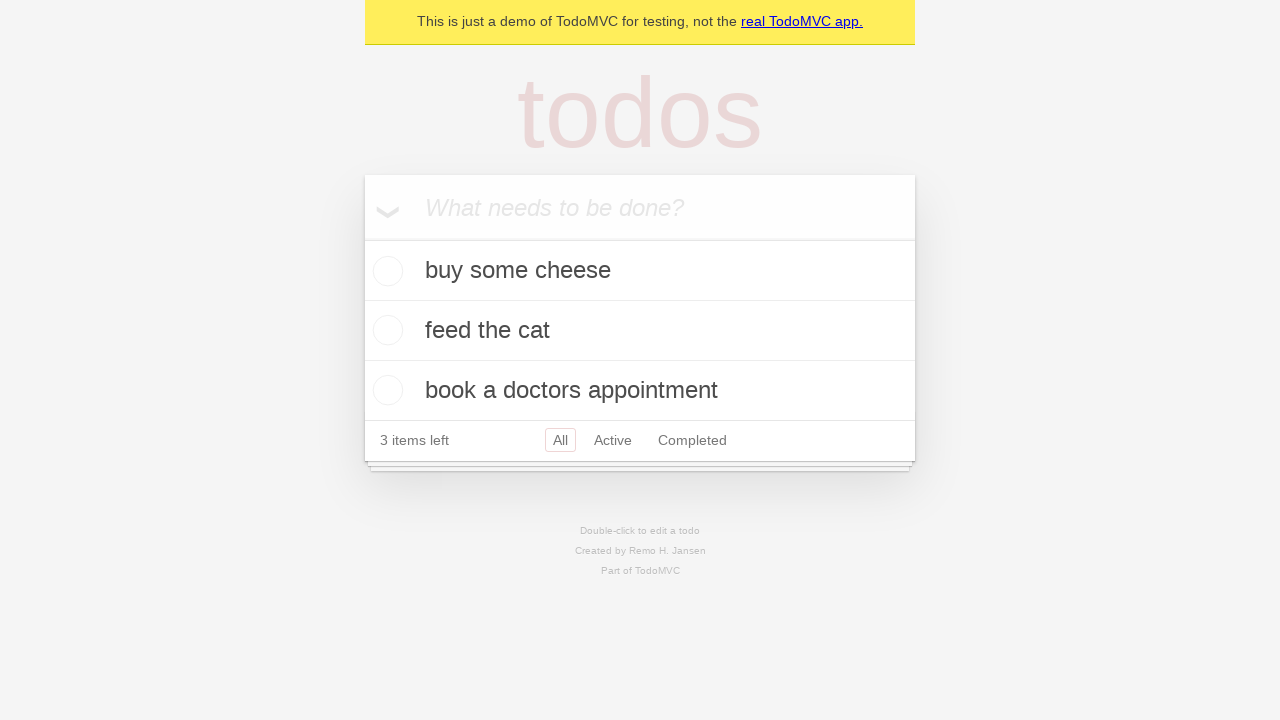

Completed the second todo item at (385, 330) on .todo-list li .toggle >> nth=1
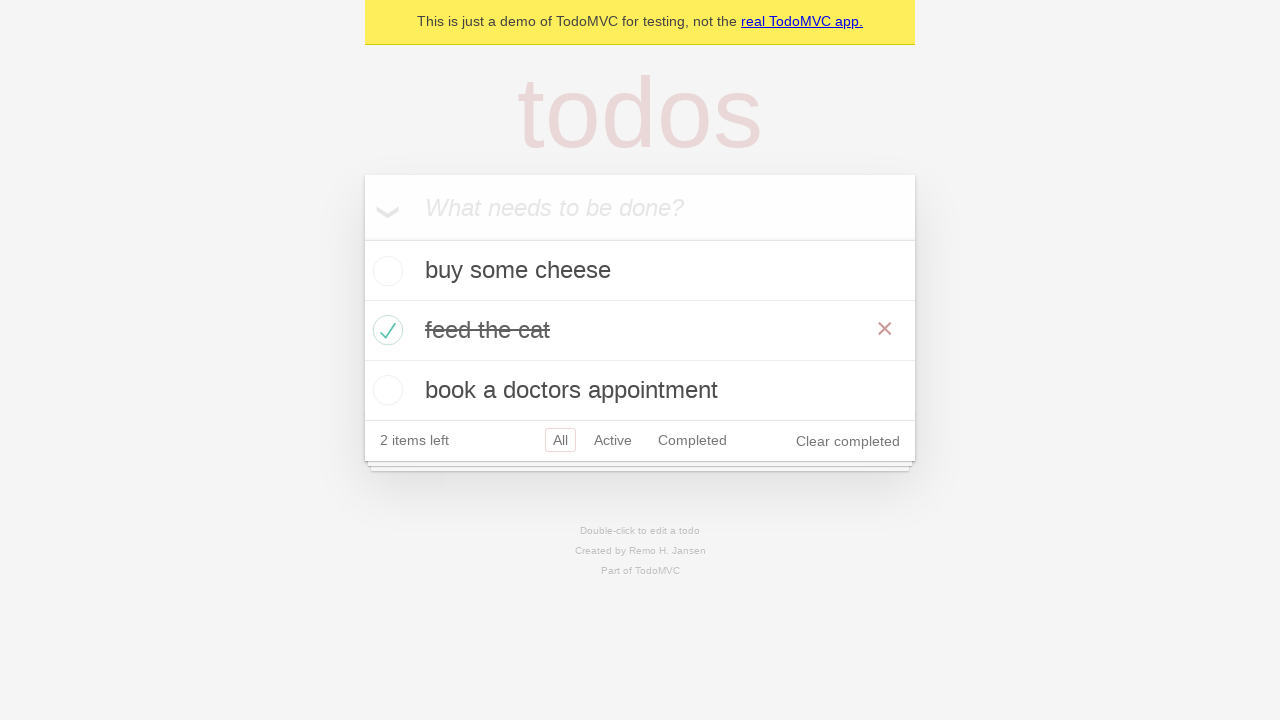

Clicked 'All' filter at (560, 440) on .filters >> text=All
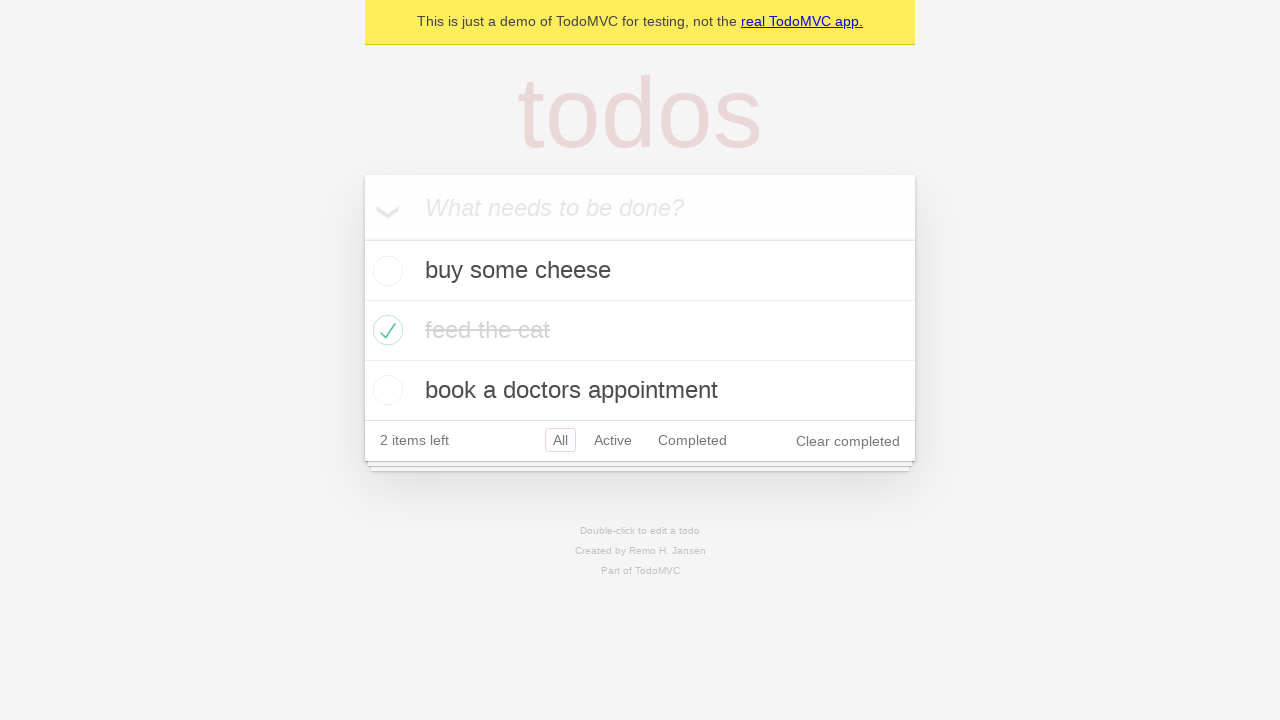

Clicked 'Active' filter at (613, 440) on .filters >> text=Active
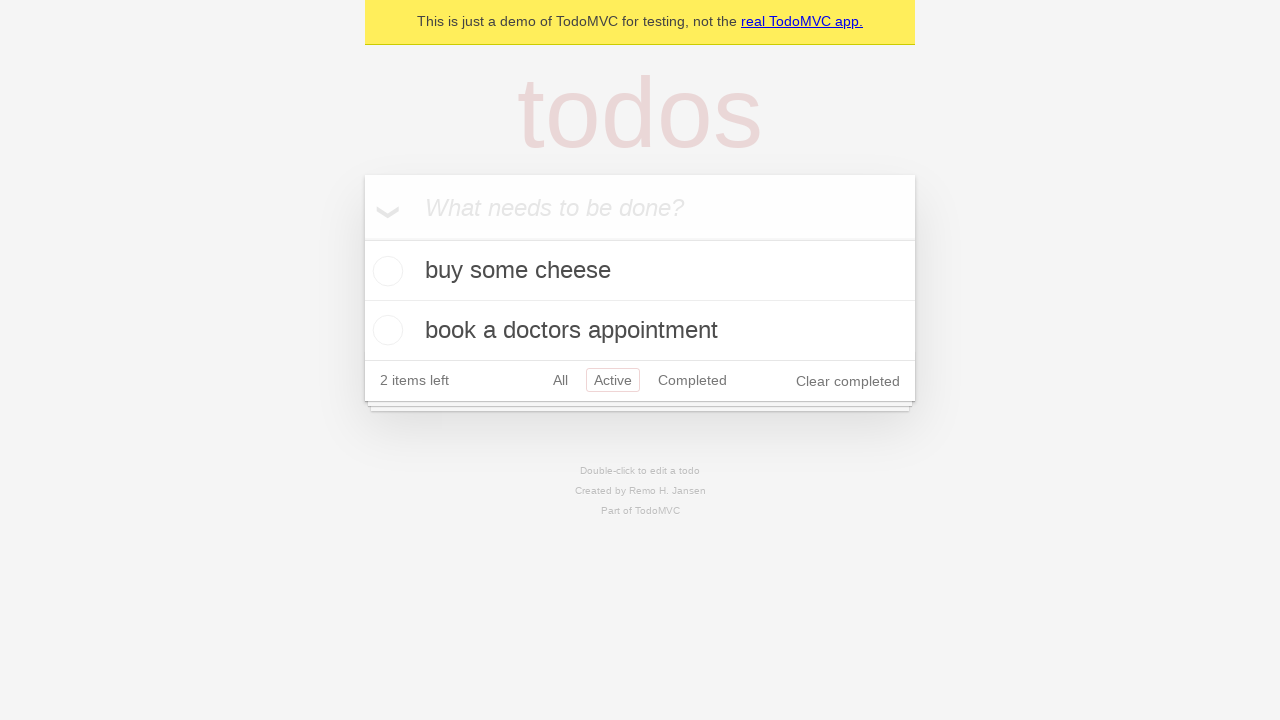

Clicked 'Completed' filter at (692, 380) on .filters >> text=Completed
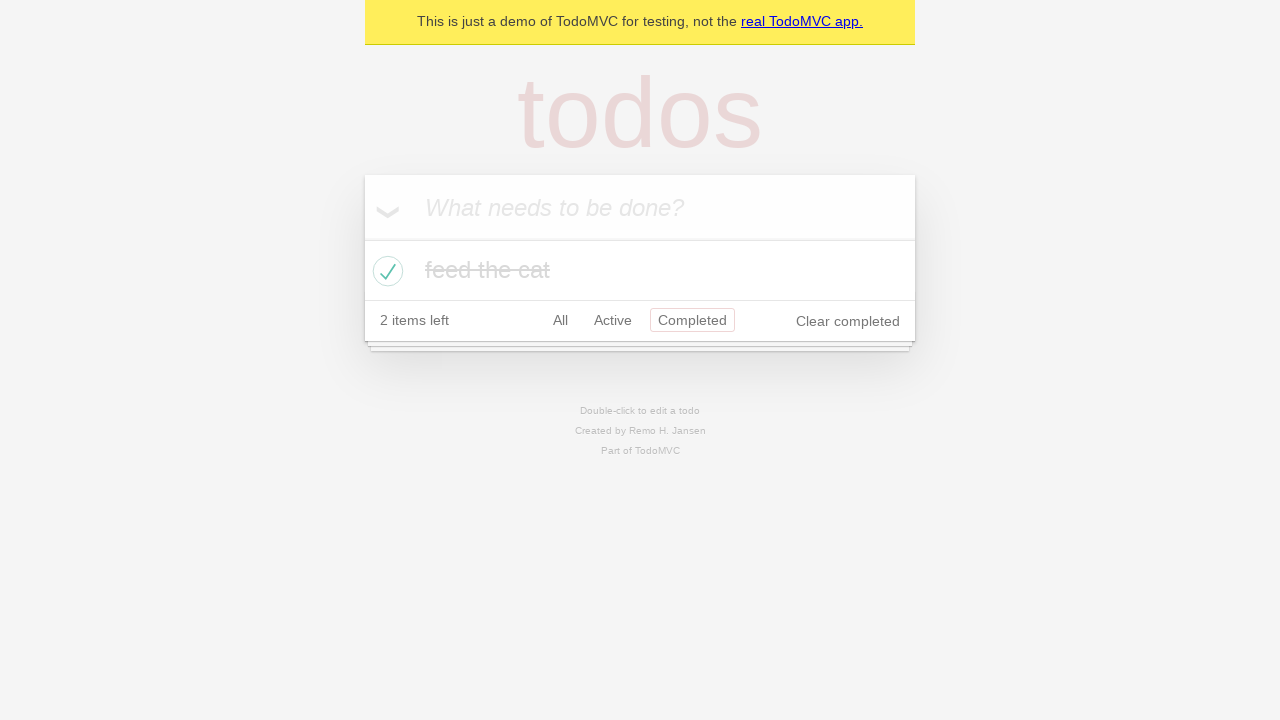

Navigated back to 'Active' filter view
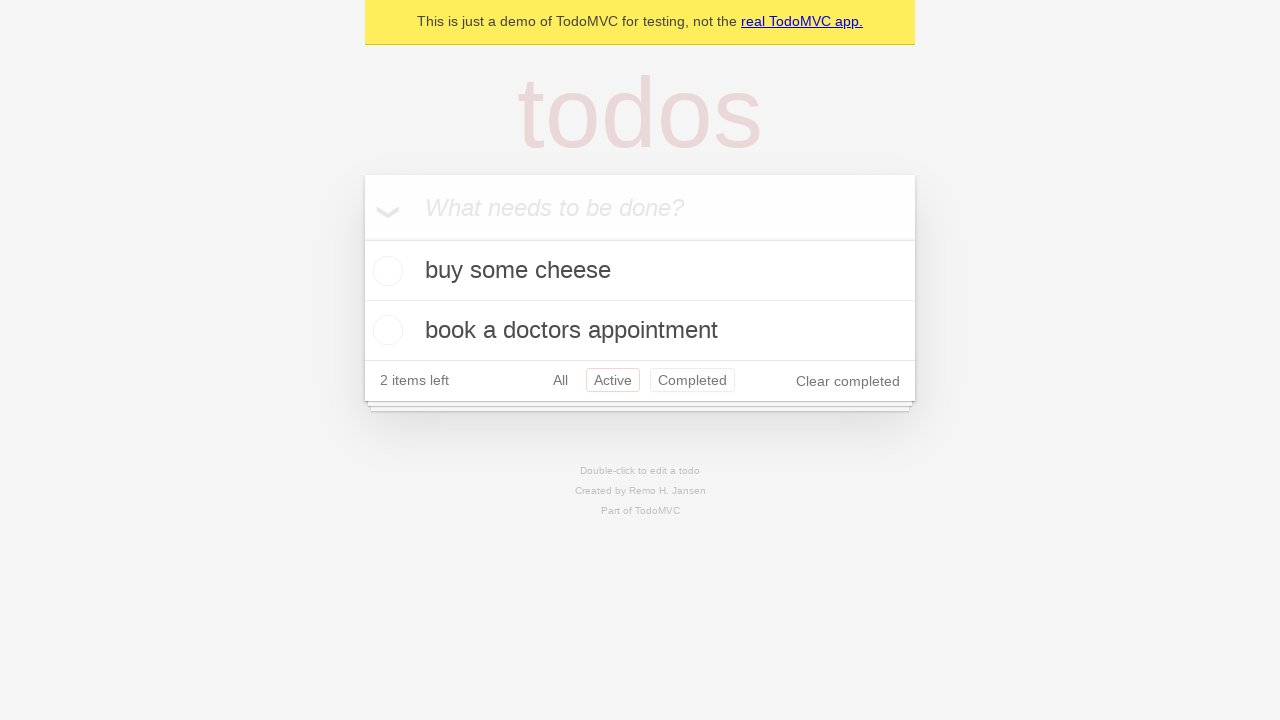

Navigated back to 'All' filter view
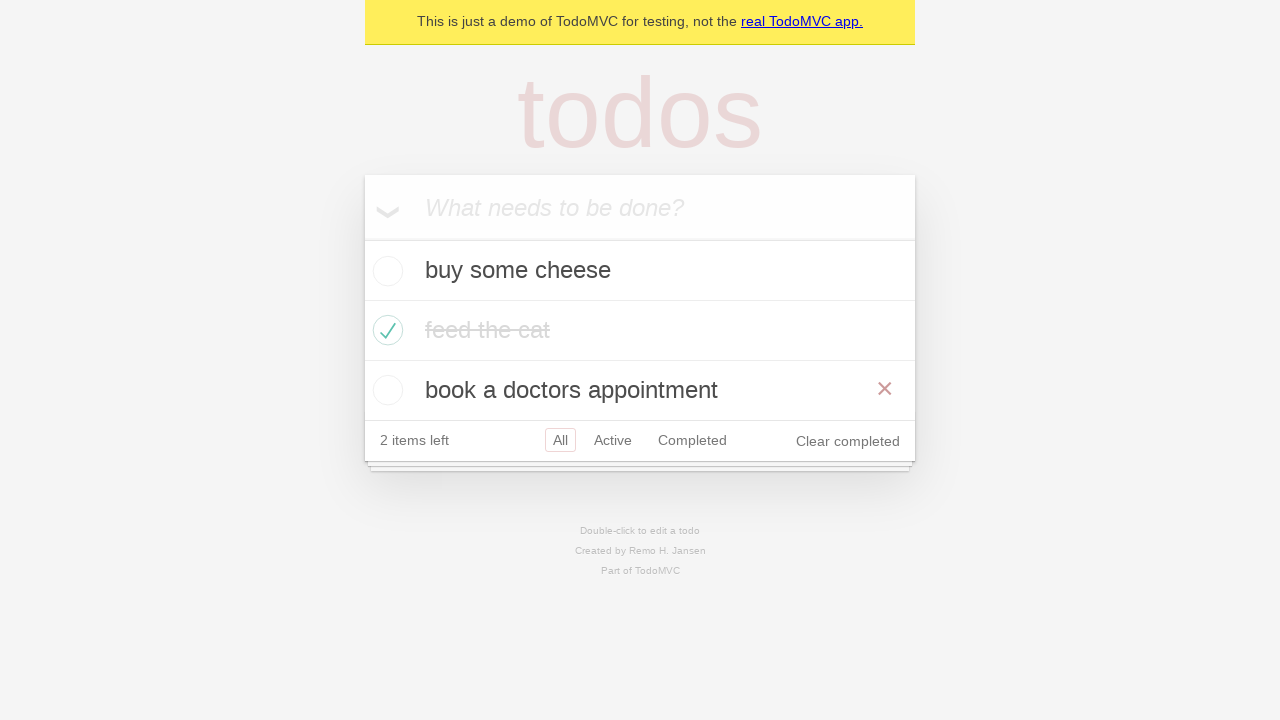

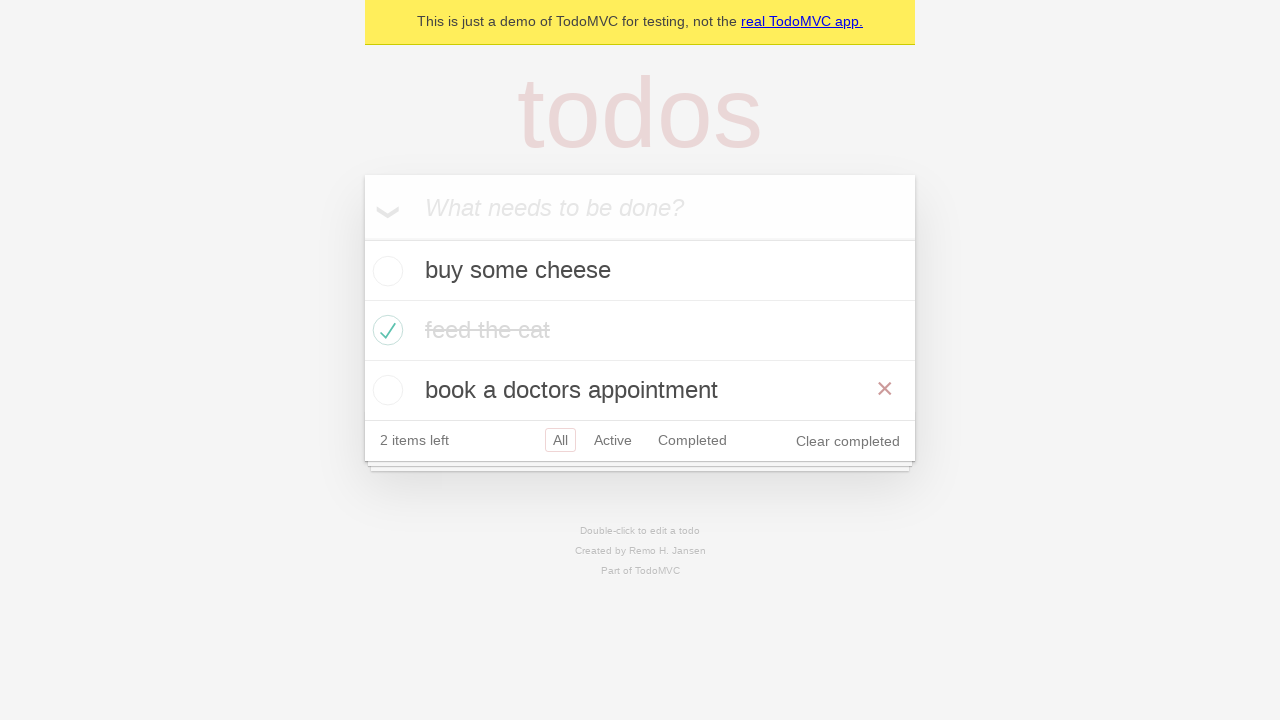